Tests confirm alert handling by clicking a button that triggers a confirm dialog and dismissing it

Starting URL: https://demoqa.com/alerts

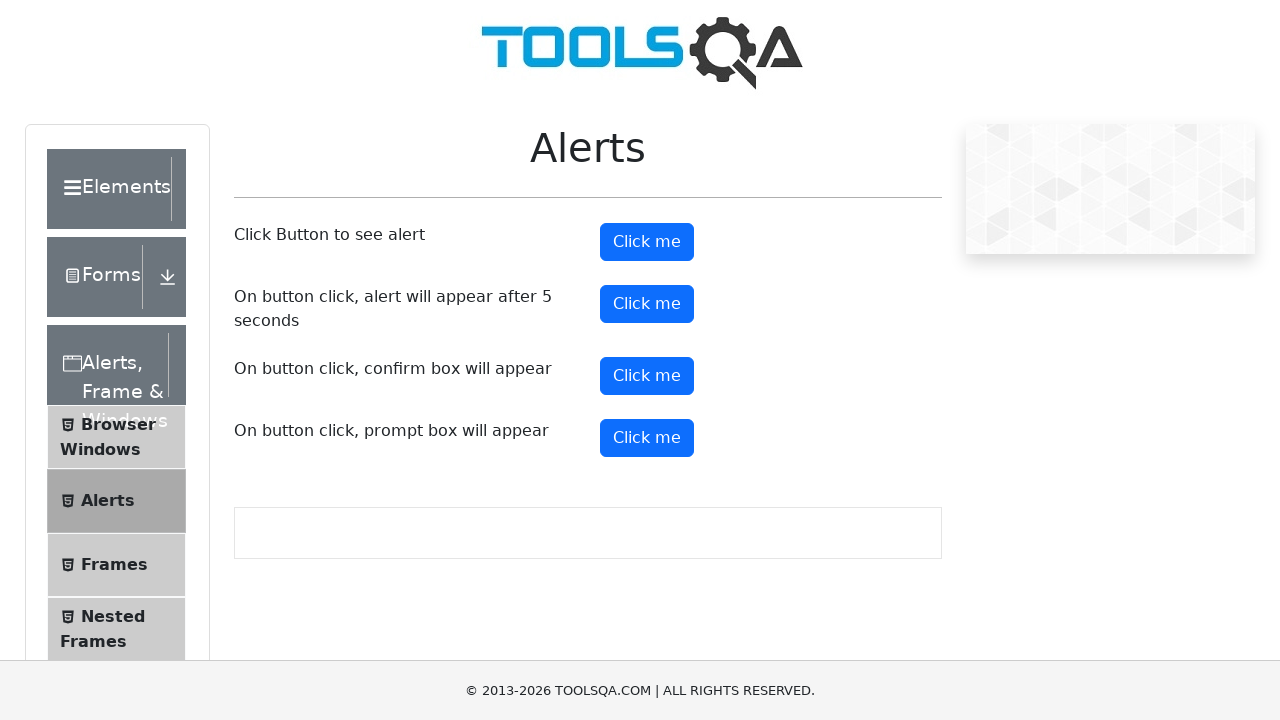

Navigated to alerts demo page
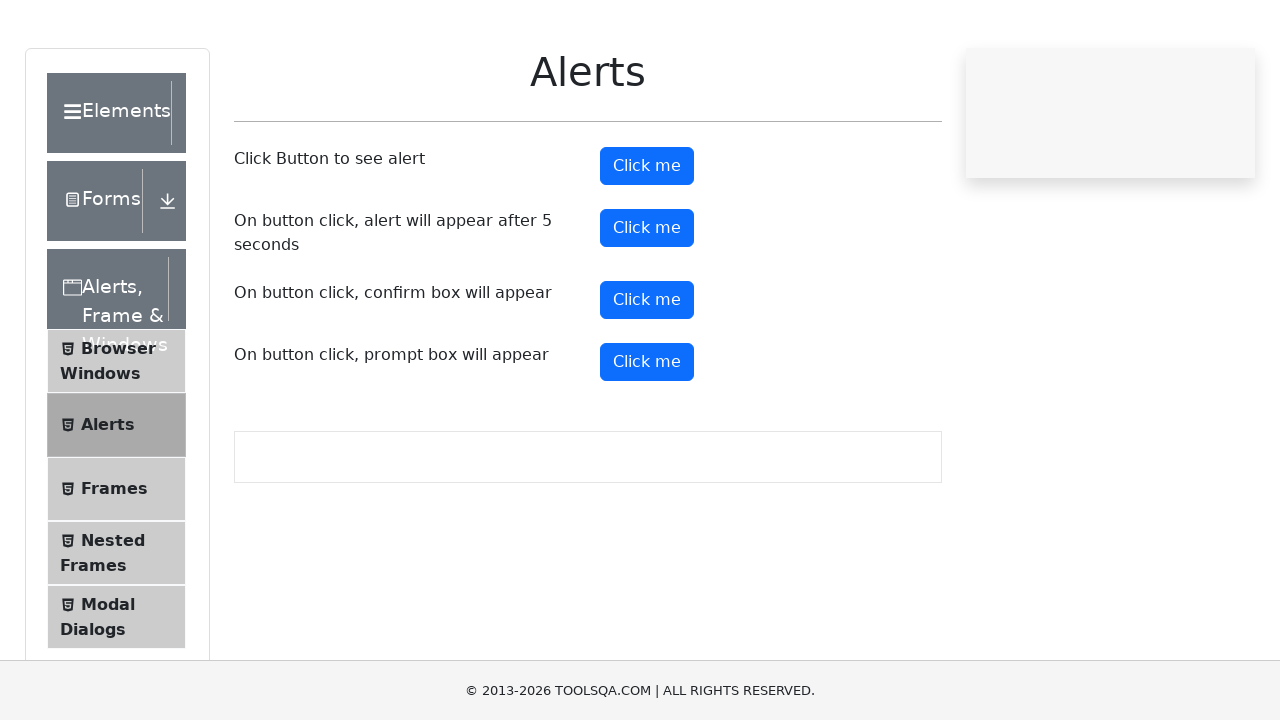

Set up dialog handler to dismiss confirm alert
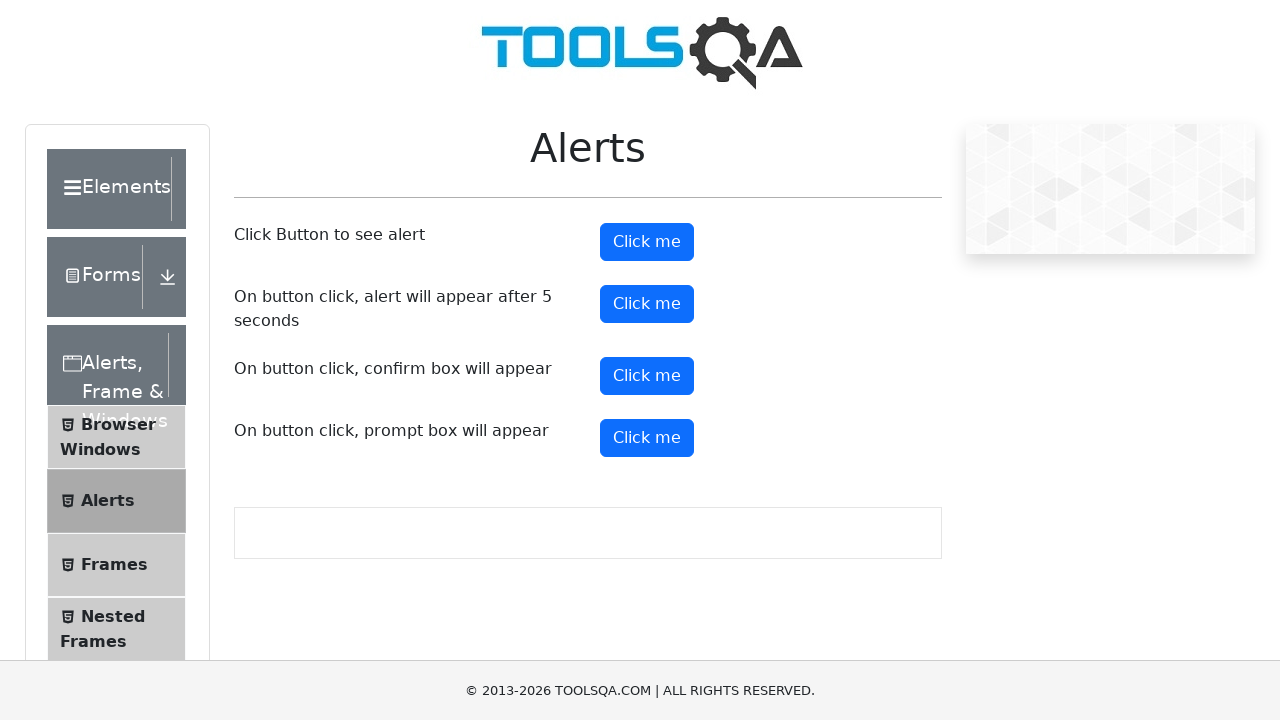

Clicked button to trigger confirm dialog at (647, 376) on button#confirmButton
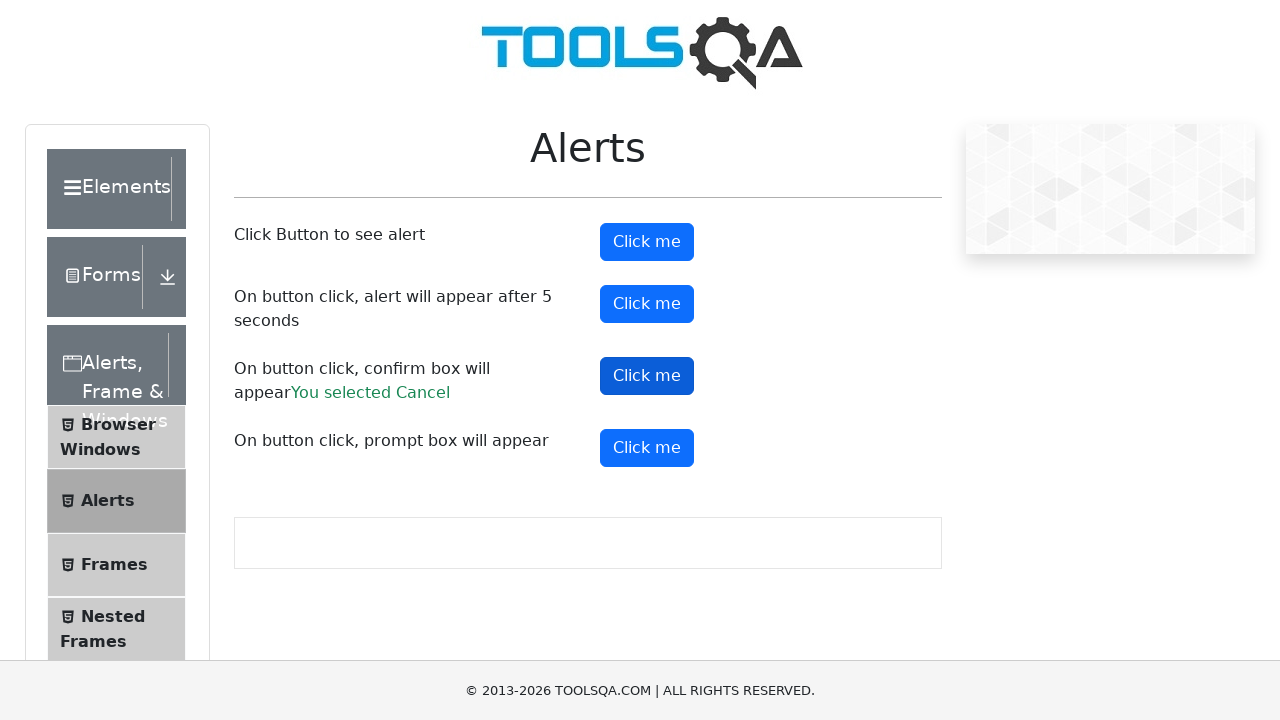

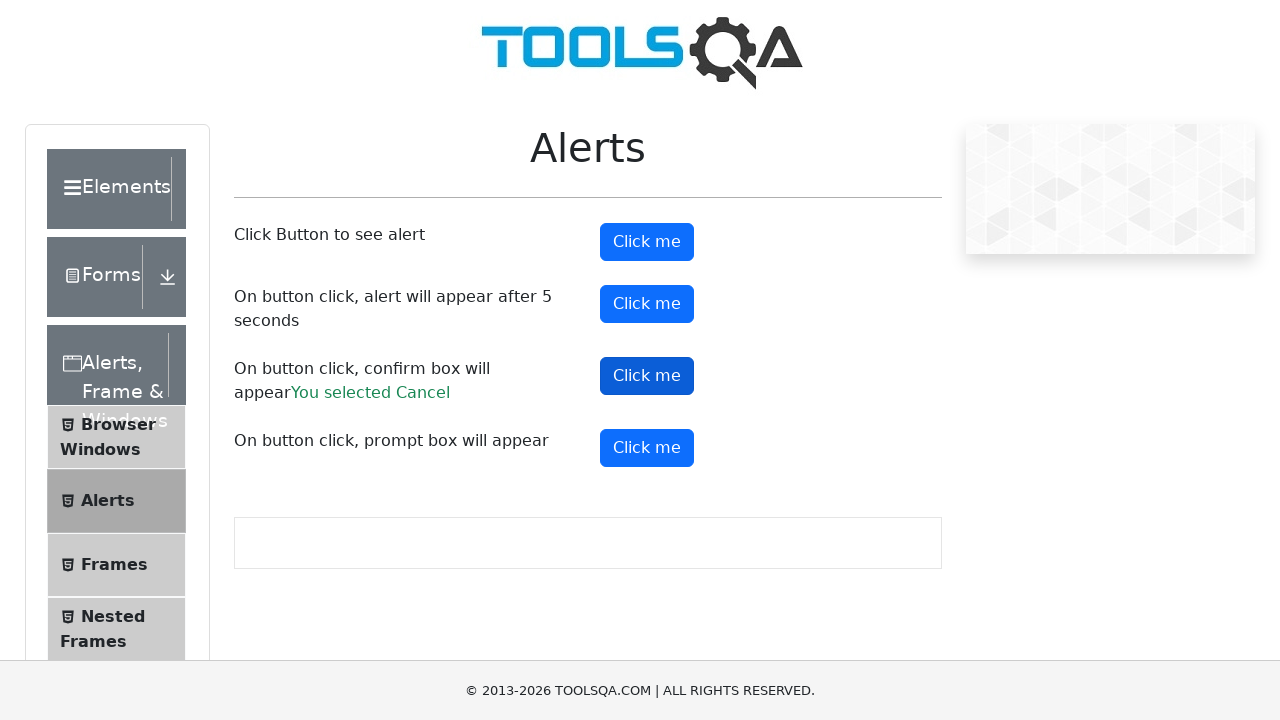